Navigates to a QA course login page and uses JavaScript evaluation to modify the title text of an element on the page.

Starting URL: https://nikita-filonov.github.io/qa-automation-engineer-ui-course/#/auth/login

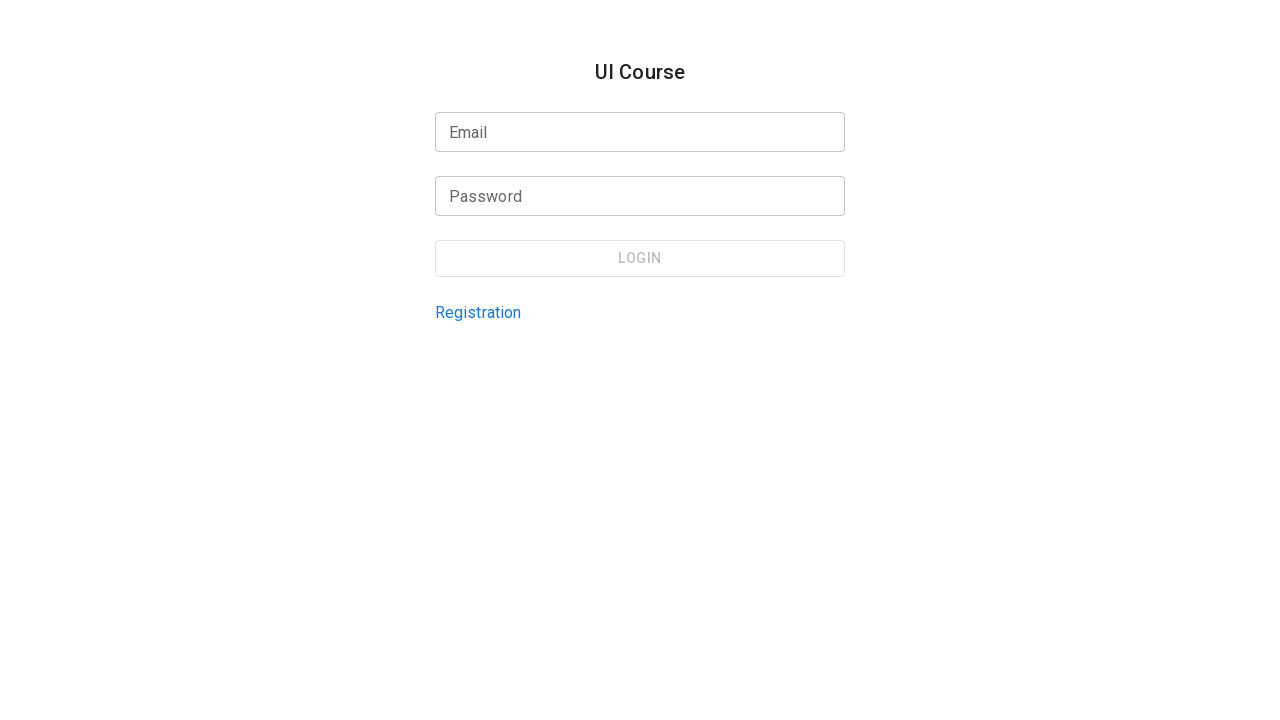

Navigated to QA course login page
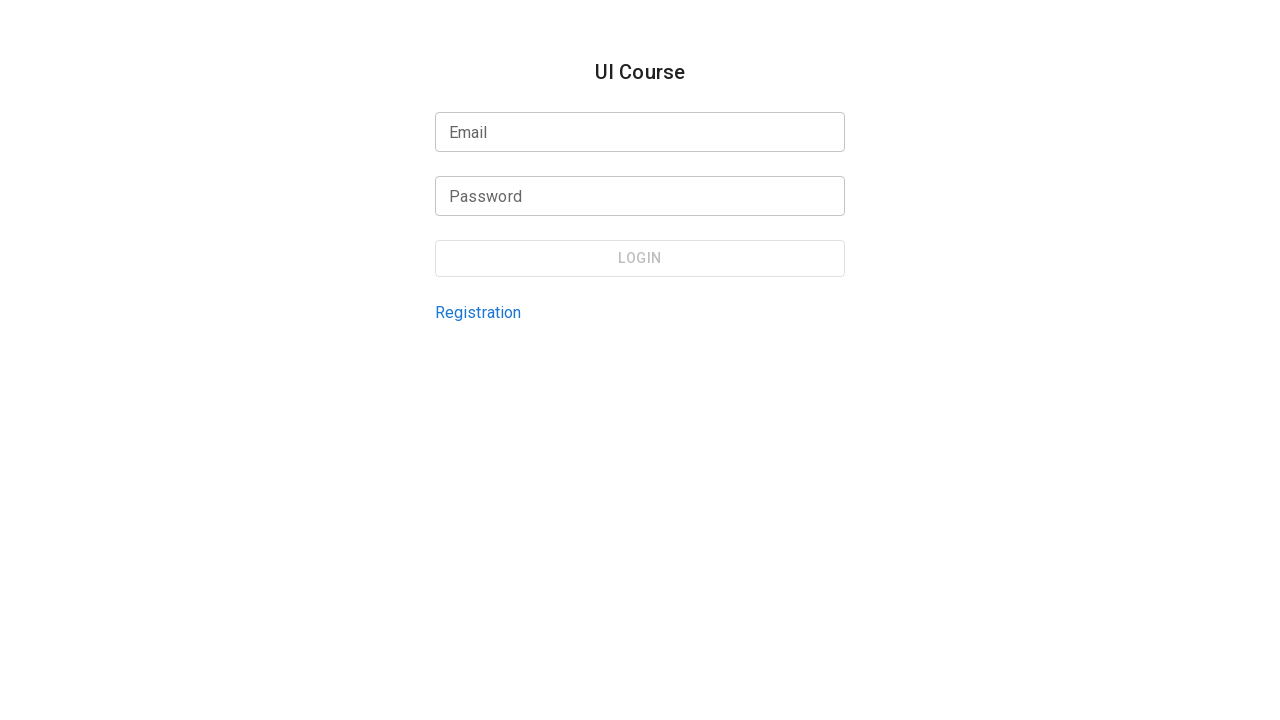

Modified title text using JavaScript evaluation
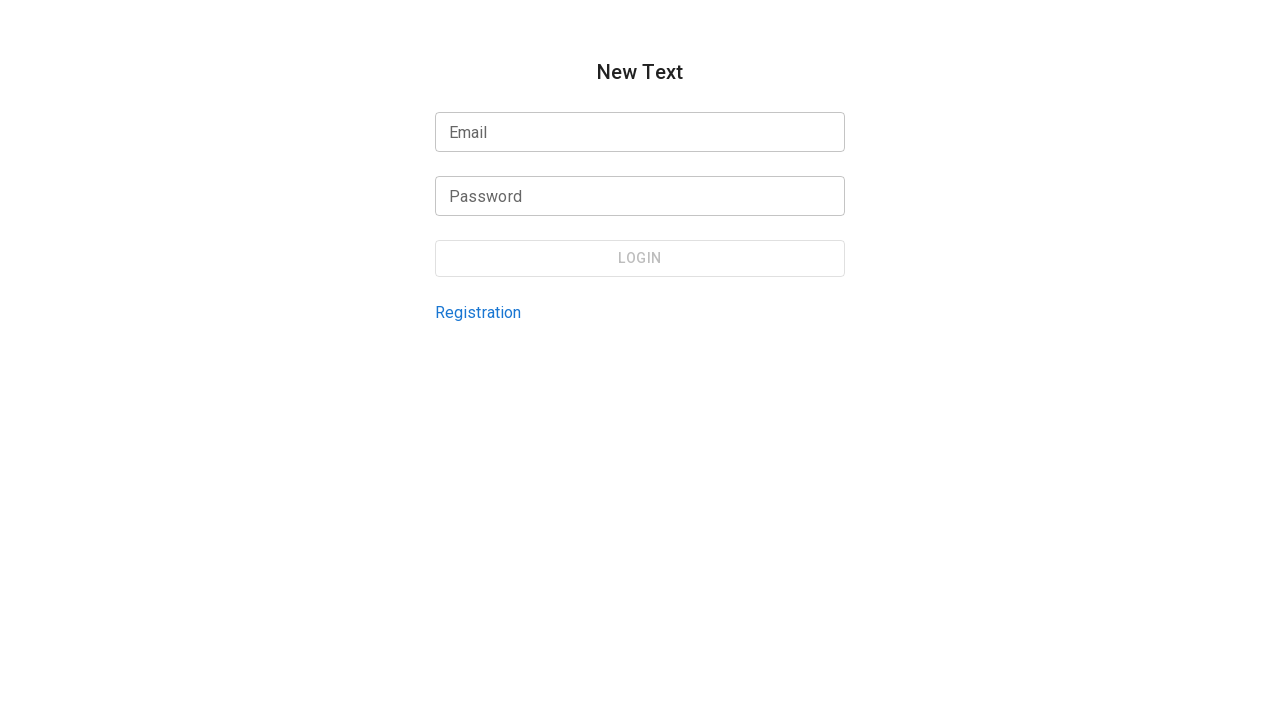

Waited 500ms for DOM changes to take effect
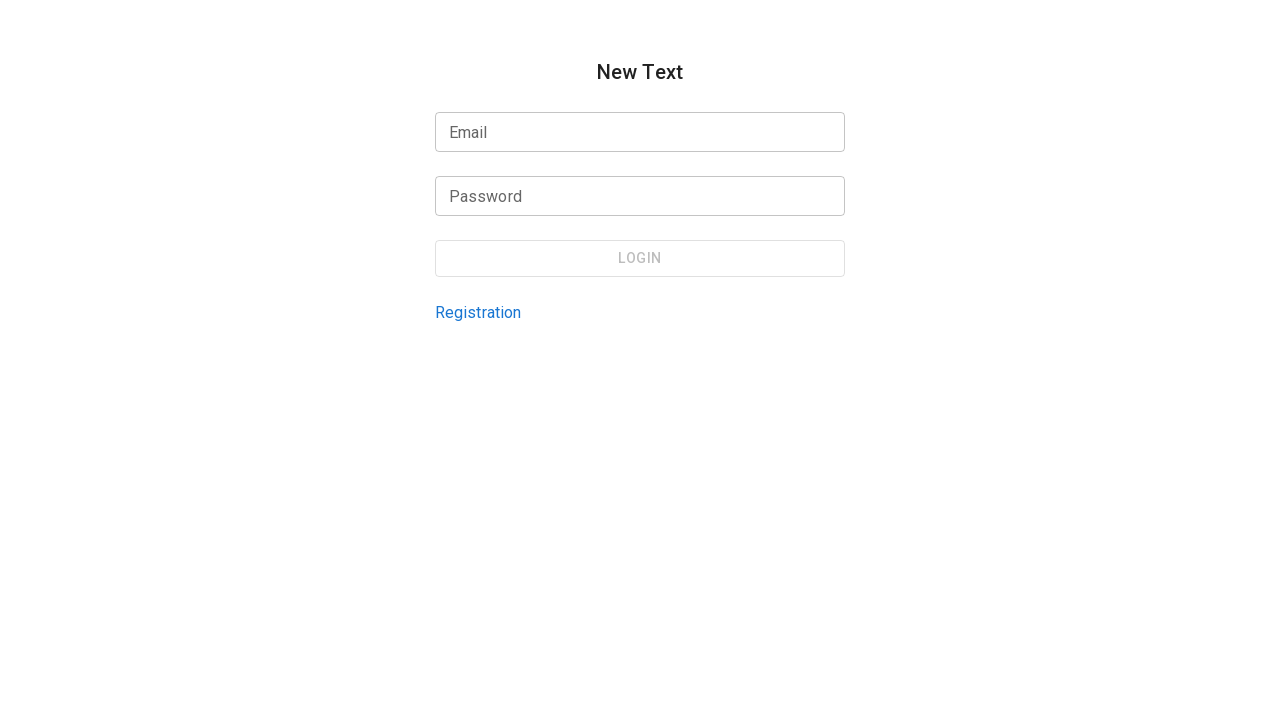

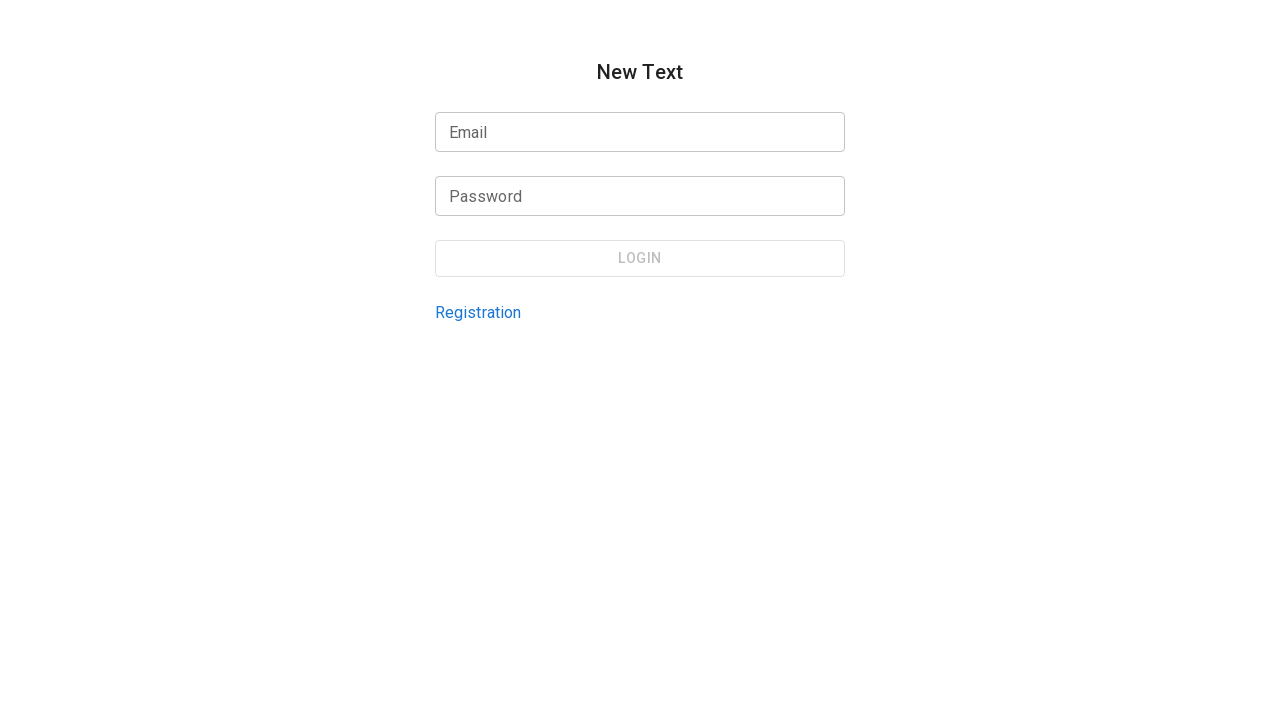